Tests product search functionality on a grocery shopping practice site by typing a search query, verifying filtered product counts, and adding a specific product (Carrot) to cart

Starting URL: https://rahulshettyacademy.com/seleniumPractise/#/

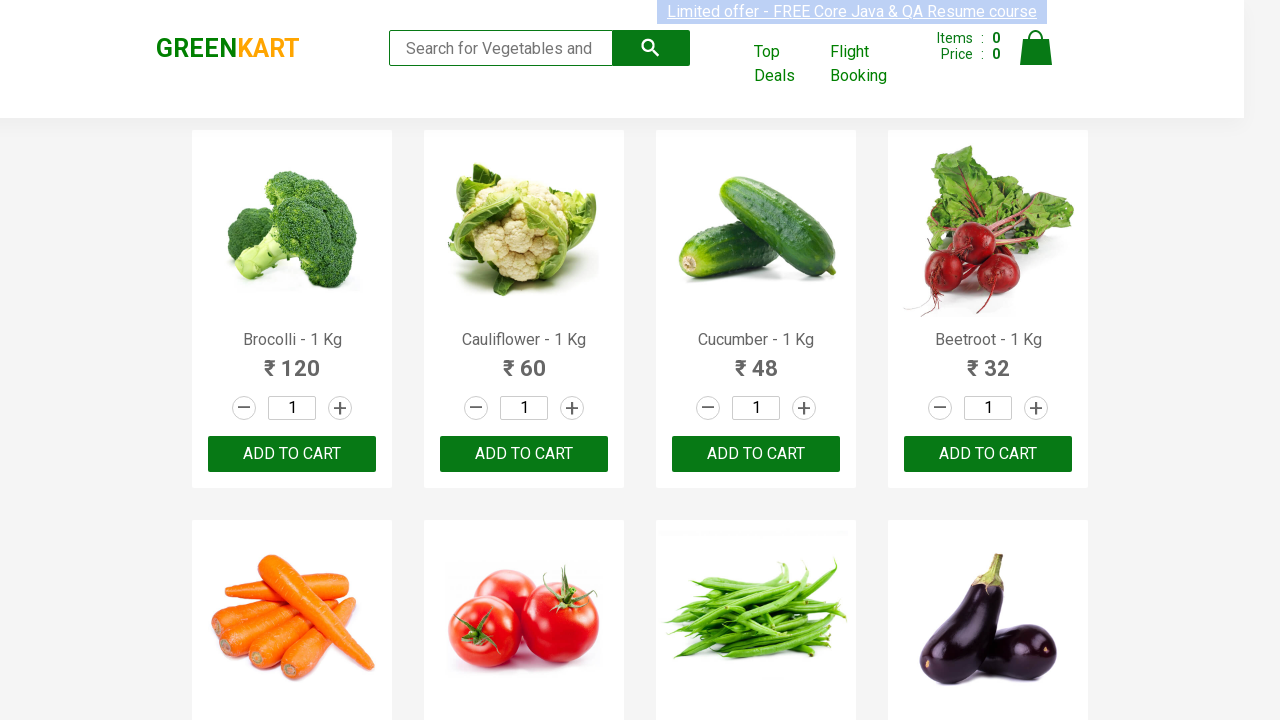

Filled search box with 'ca' to filter products on .search-keyword
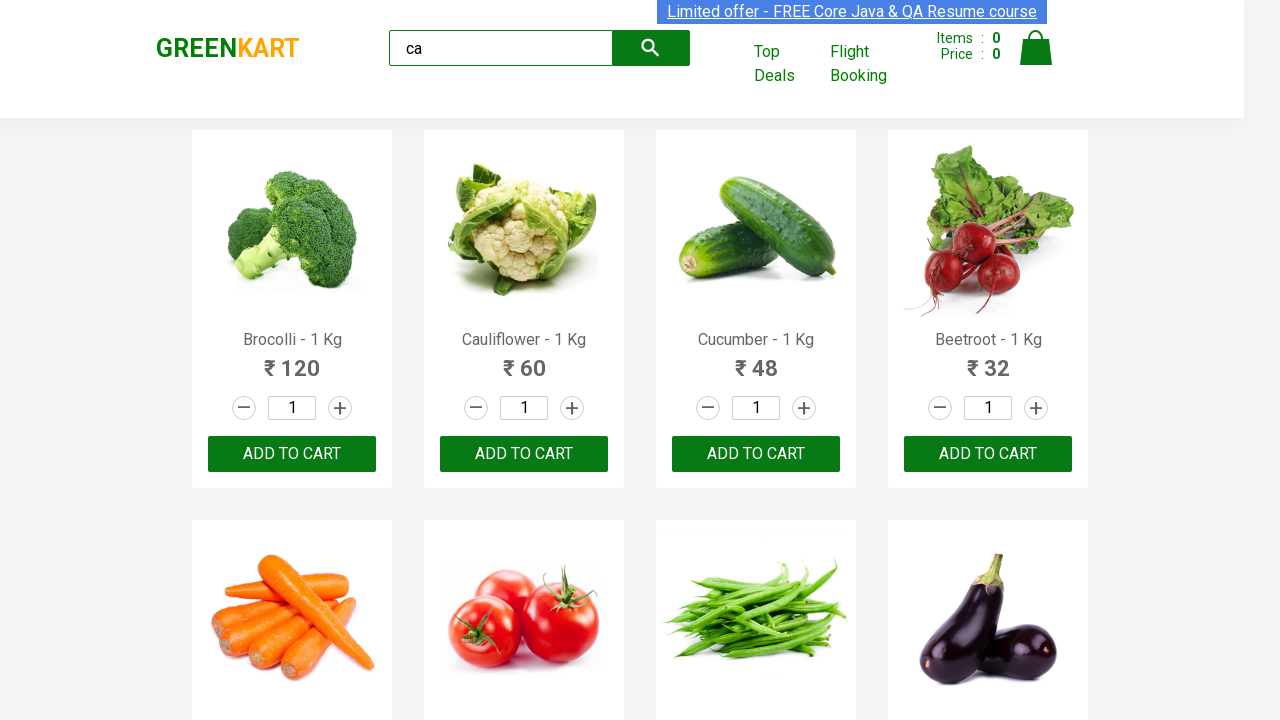

Waited 2 seconds for search results to filter
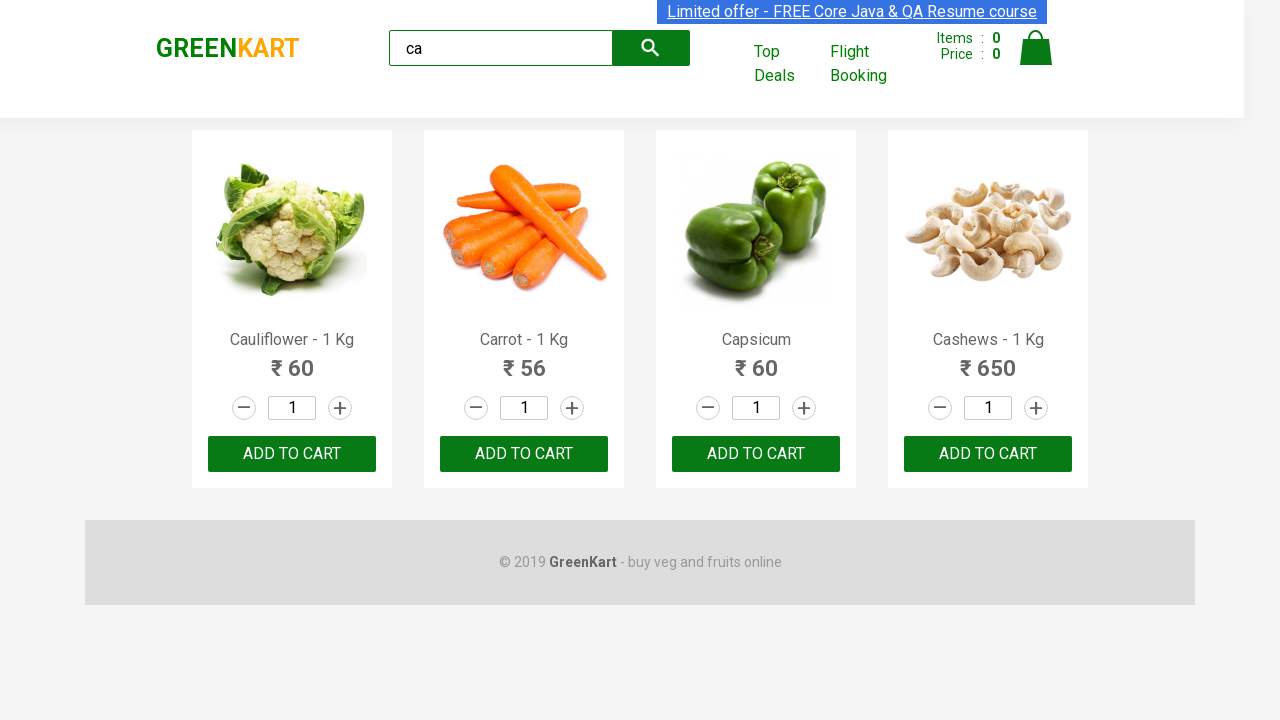

Verified filtered products are visible
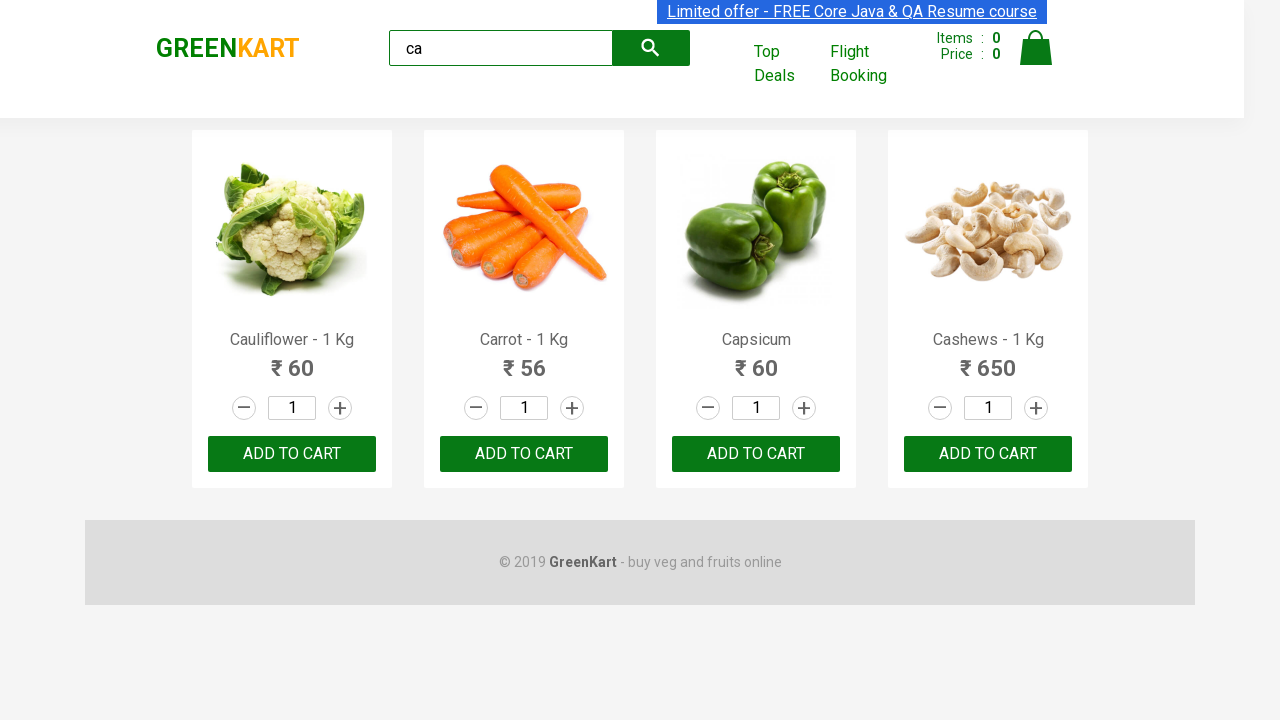

Found 4 products in the search results
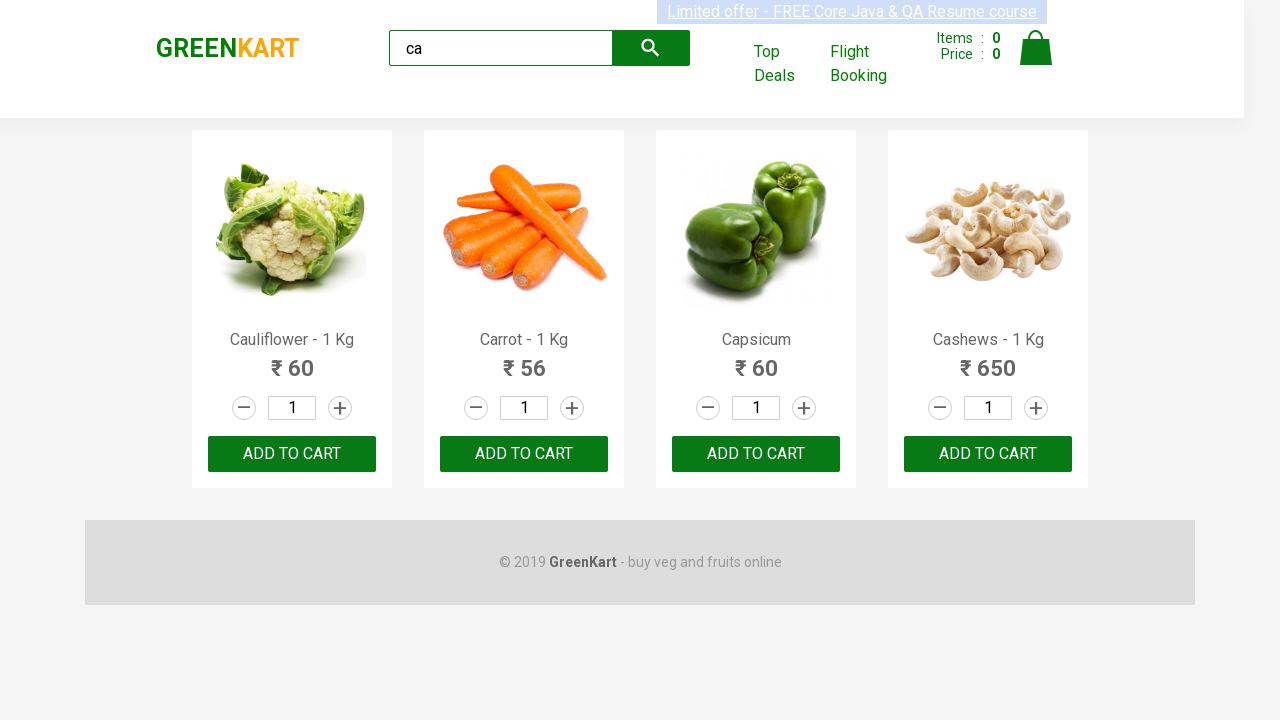

Retrieved product name: Cauliflower - 1 Kg
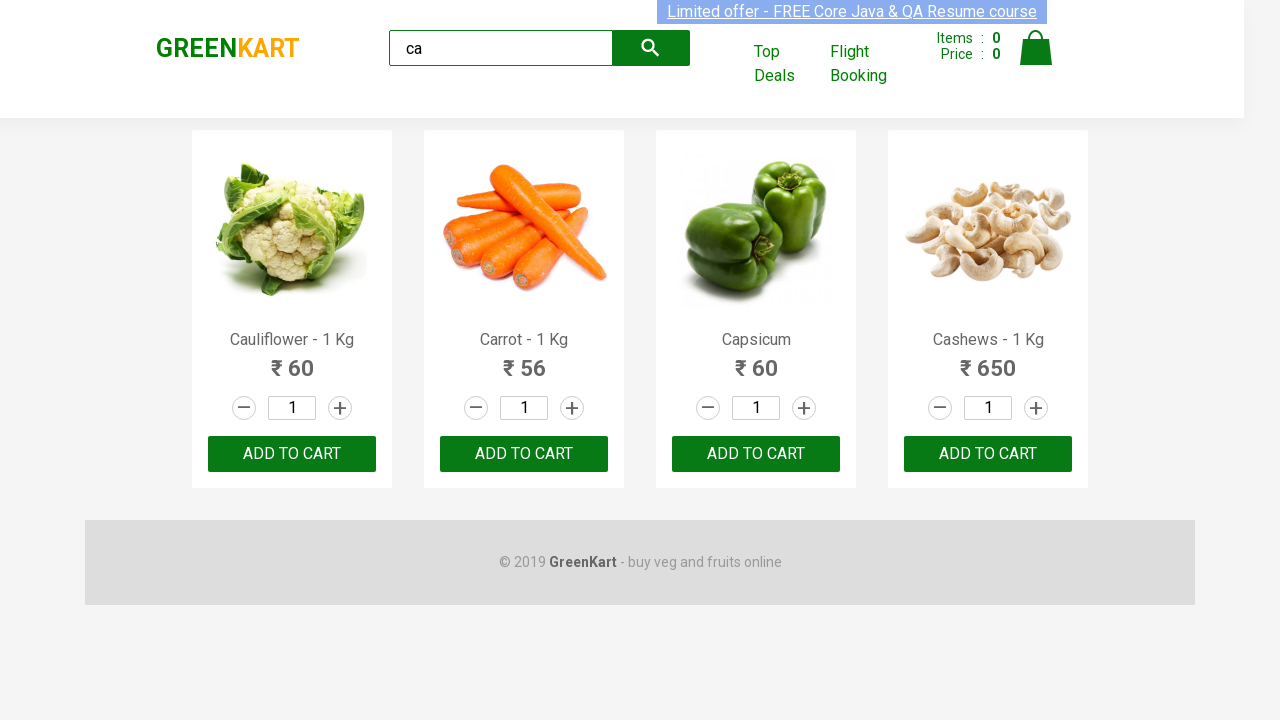

Retrieved product name: Carrot - 1 Kg
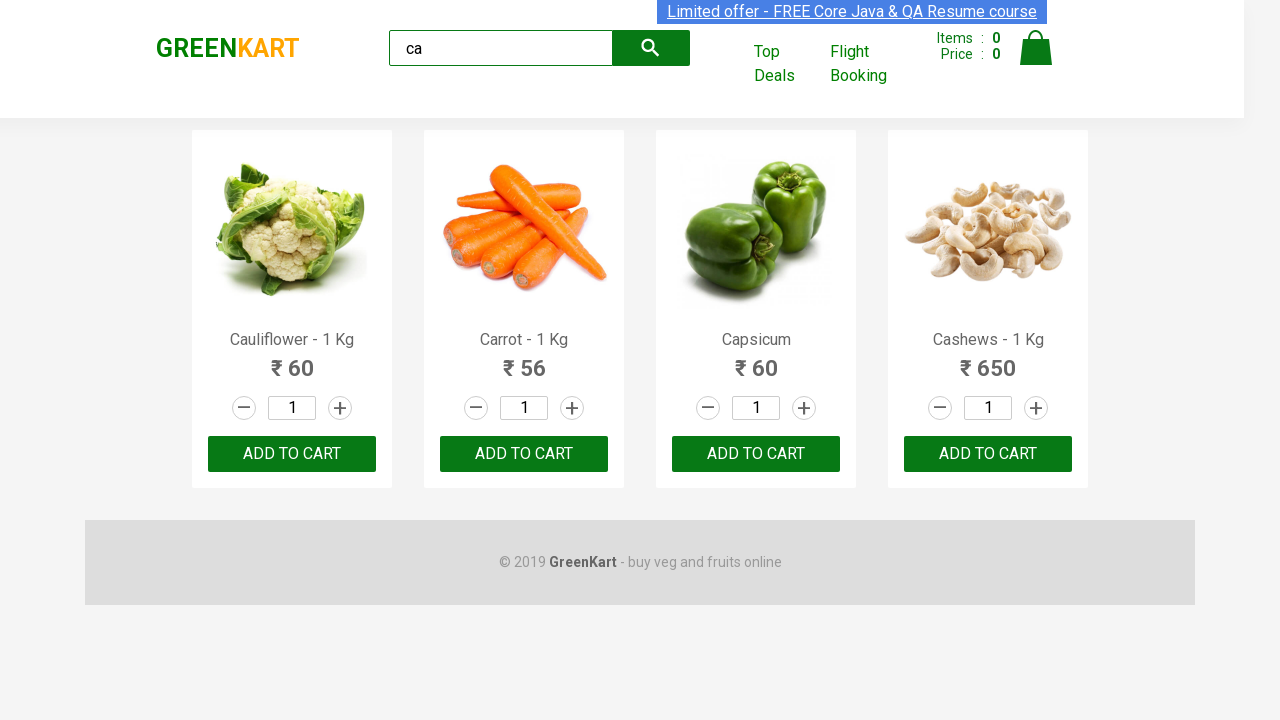

Clicked 'Add to Cart' button for Carrot product at (524, 454) on .products .product >> nth=1 >> button
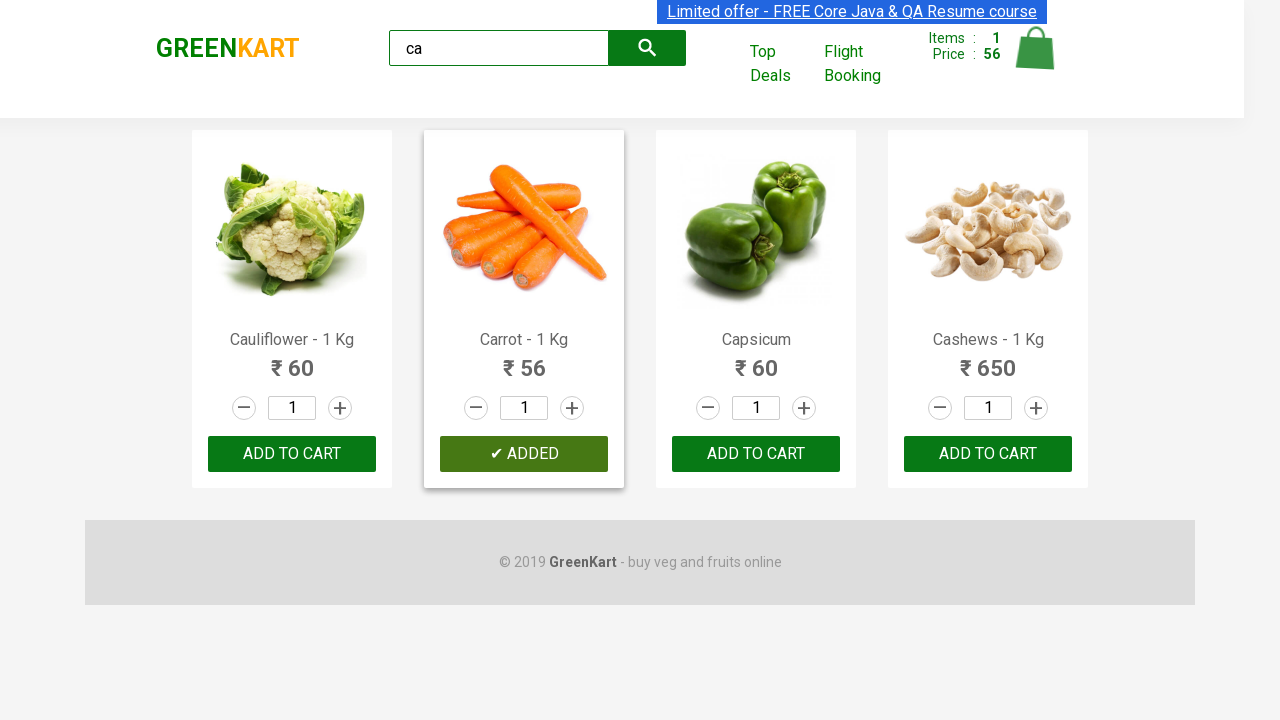

Retrieved product name: Capsicum
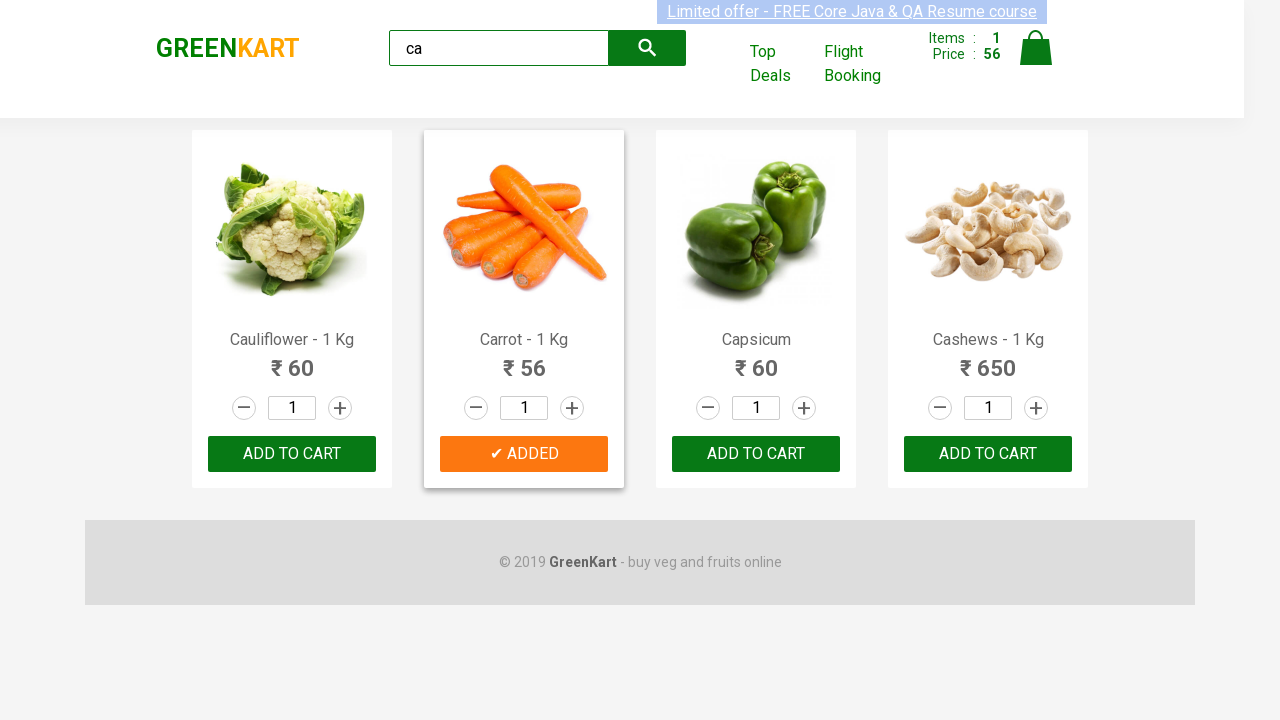

Retrieved product name: Cashews - 1 Kg
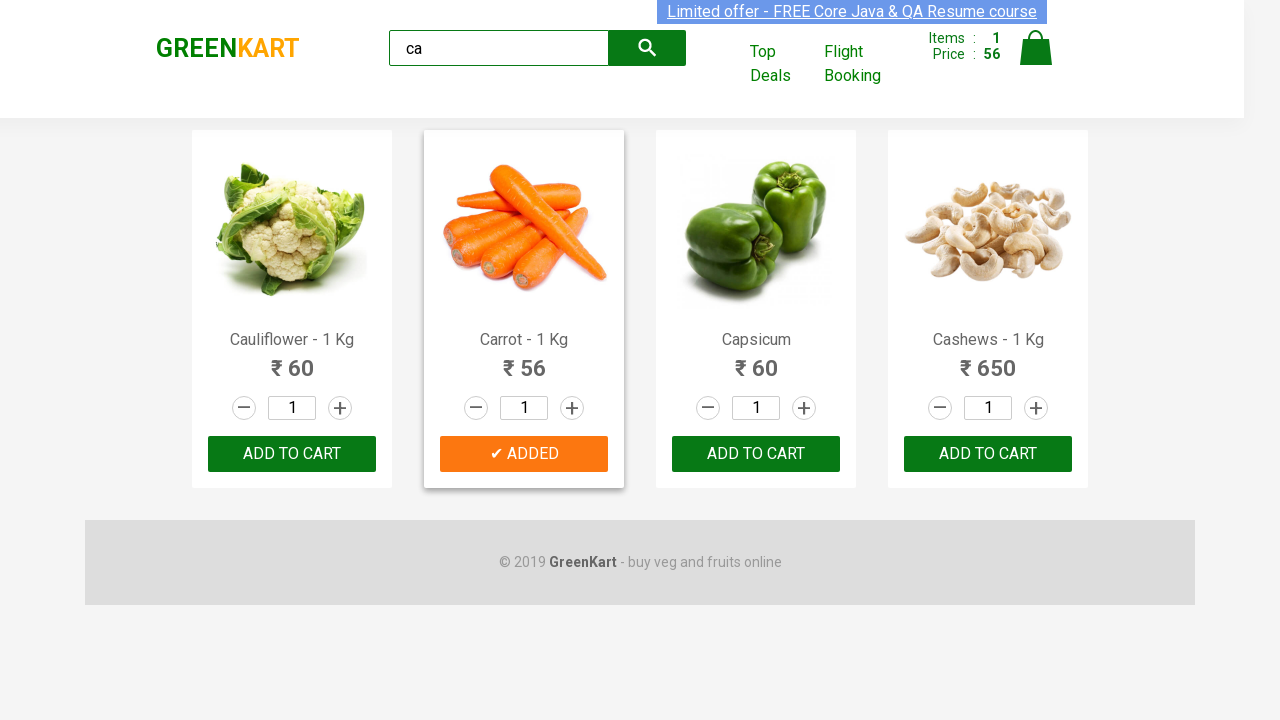

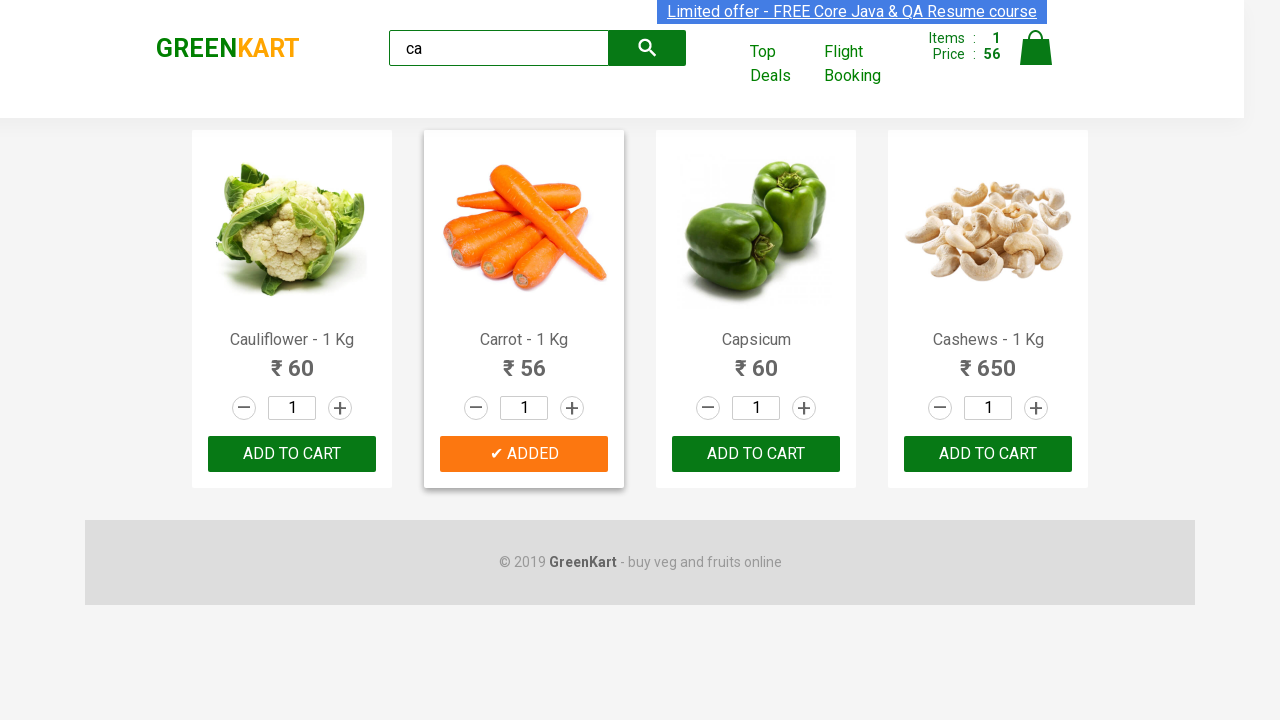